Opens the RedBus website and verifies the page loads by waiting for the page to be ready

Starting URL: https://www.redbus.in

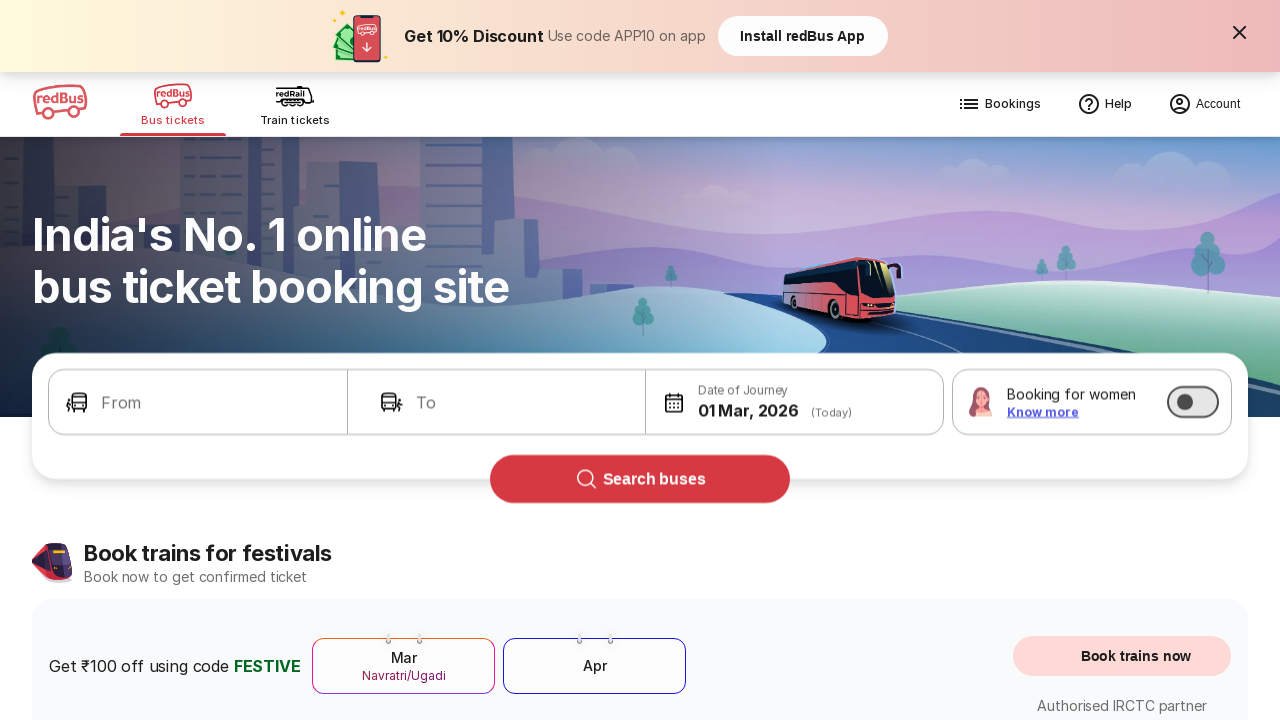

Waited for page DOM to be fully loaded
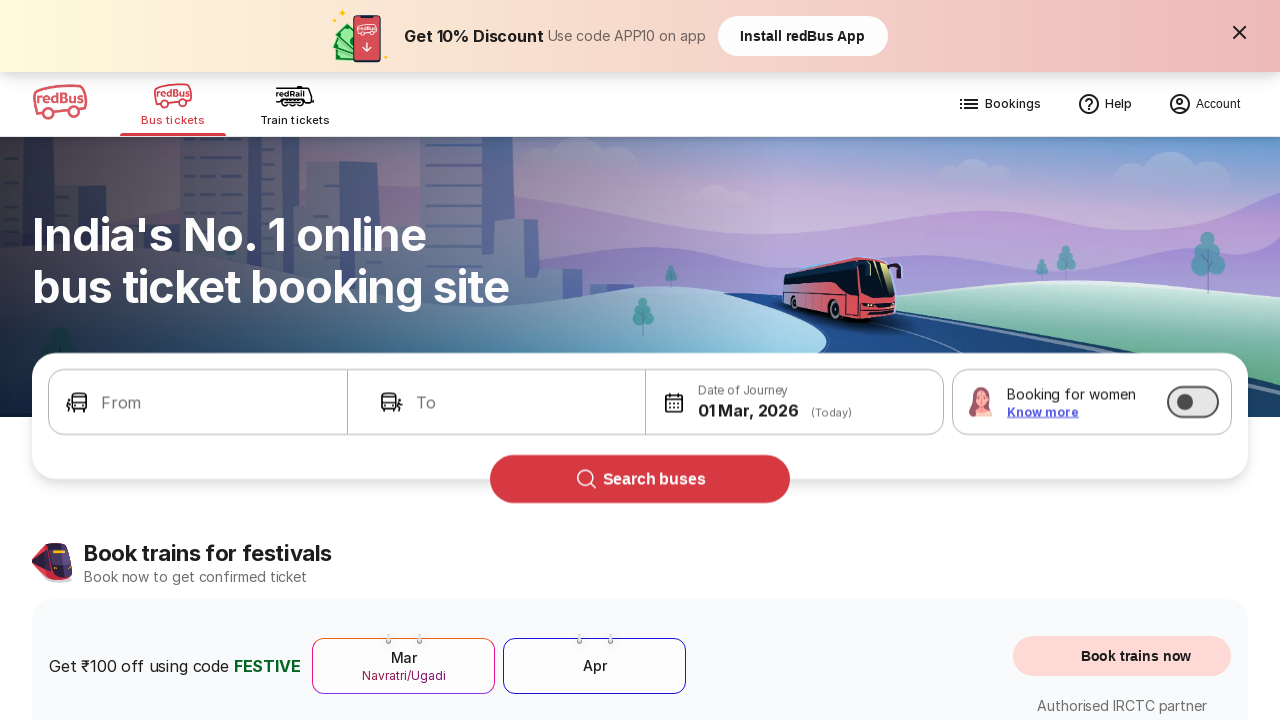

Retrieved page title: Bus Booking Online and Train Tickets at Lowest Price - redBus
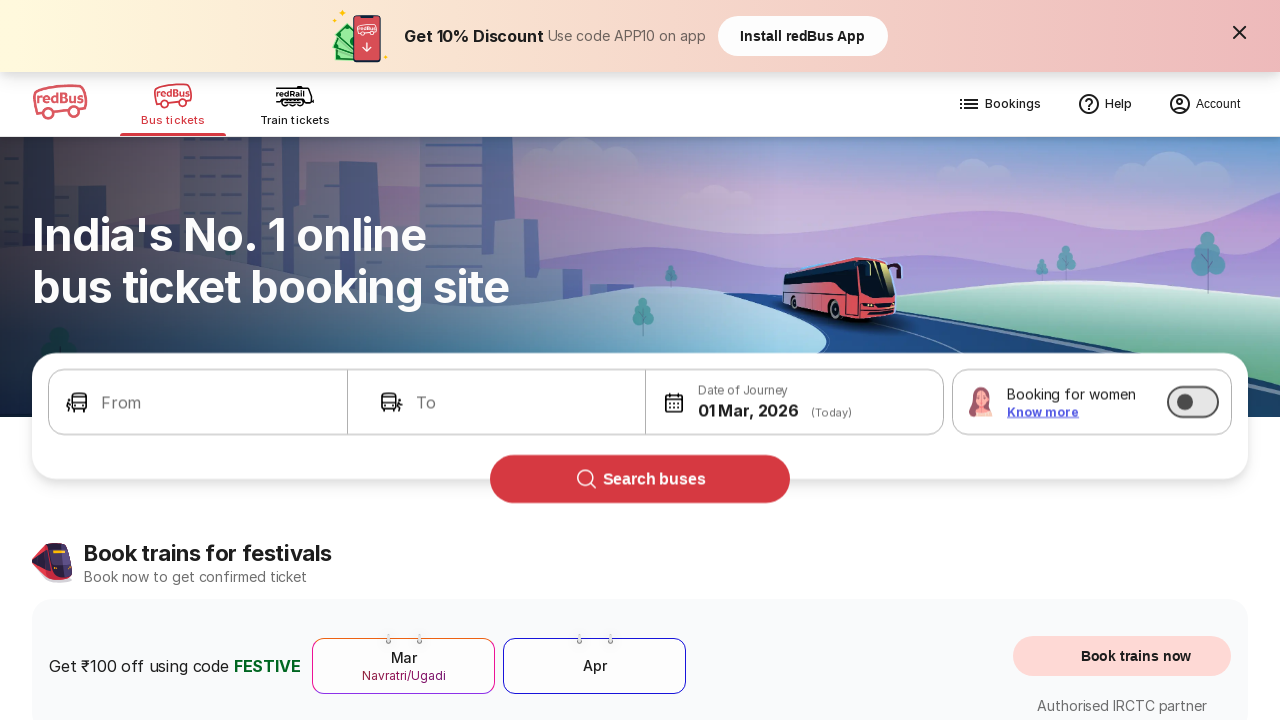

Printed title to console: Bus Booking Online and Train Tickets at Lowest Price - redBus
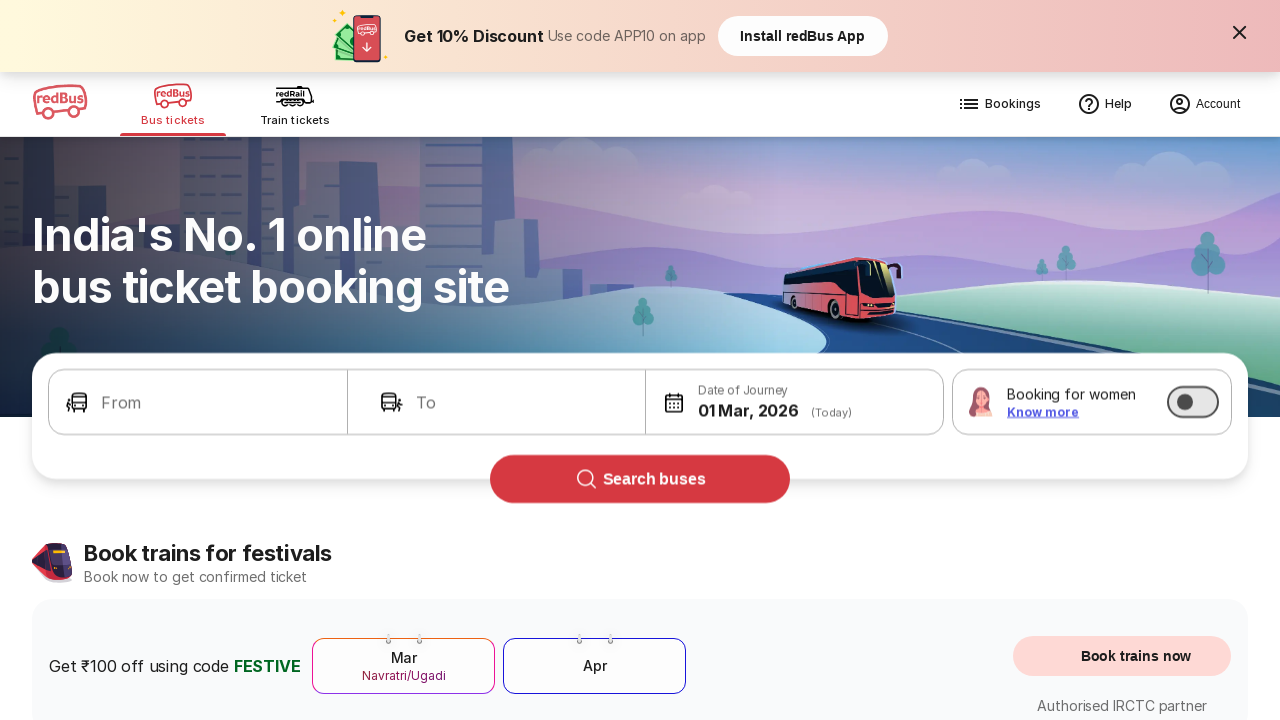

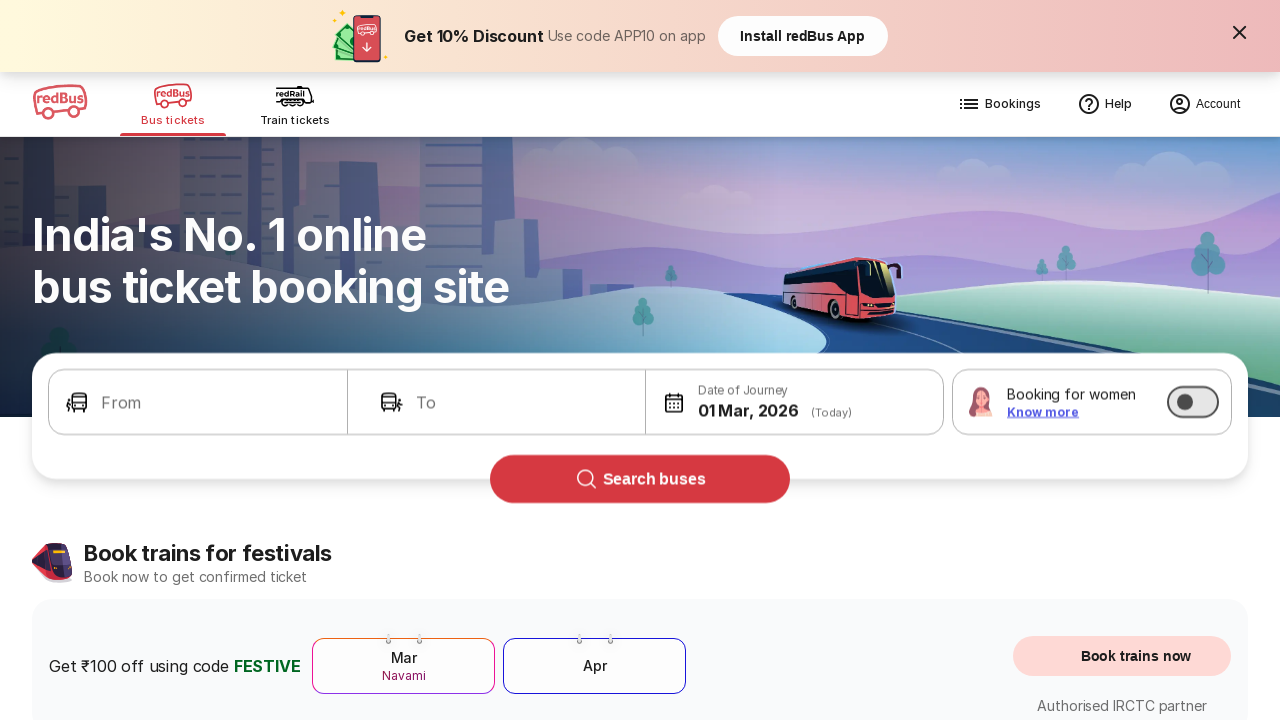